Tests browser alert functionality by clicking on "Alert with OK & Cancel" tab, triggering a confirm dialog, and dismissing it by clicking Cancel.

Starting URL: http://demo.automationtesting.in/Alerts.html

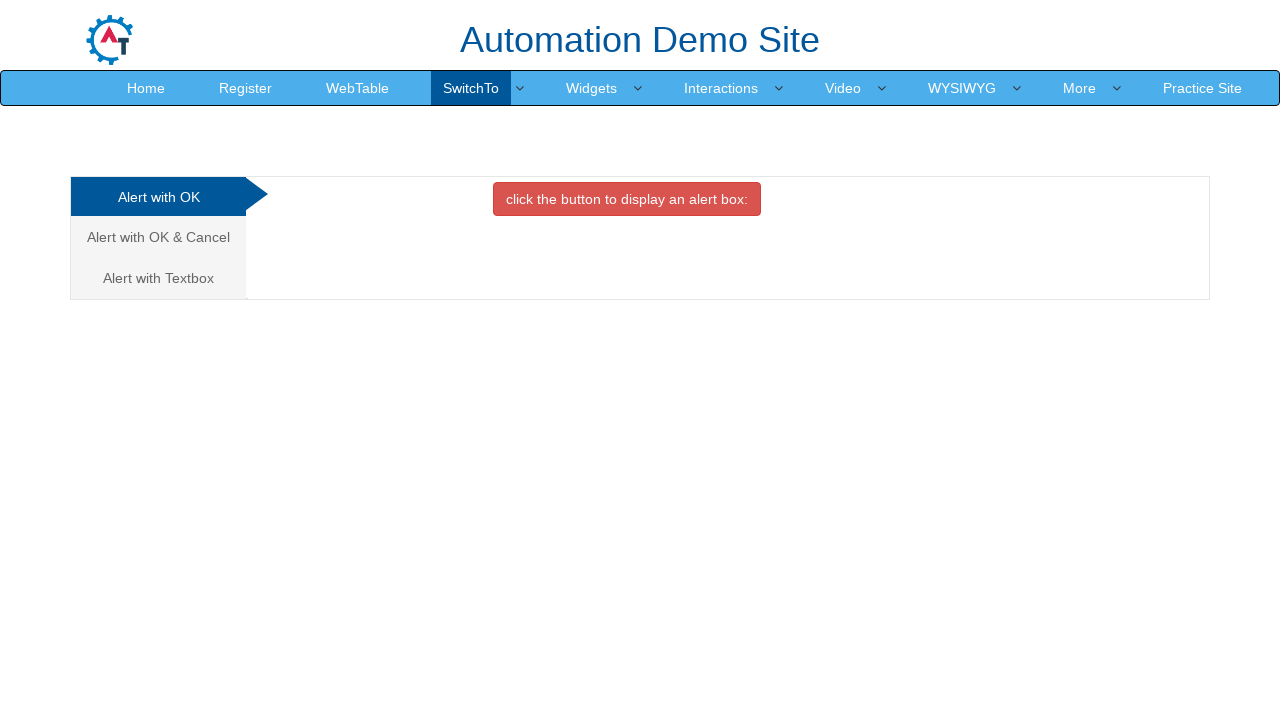

Clicked on 'Alert with OK & Cancel' tab at (158, 237) on text=Alert with OK & Cancel
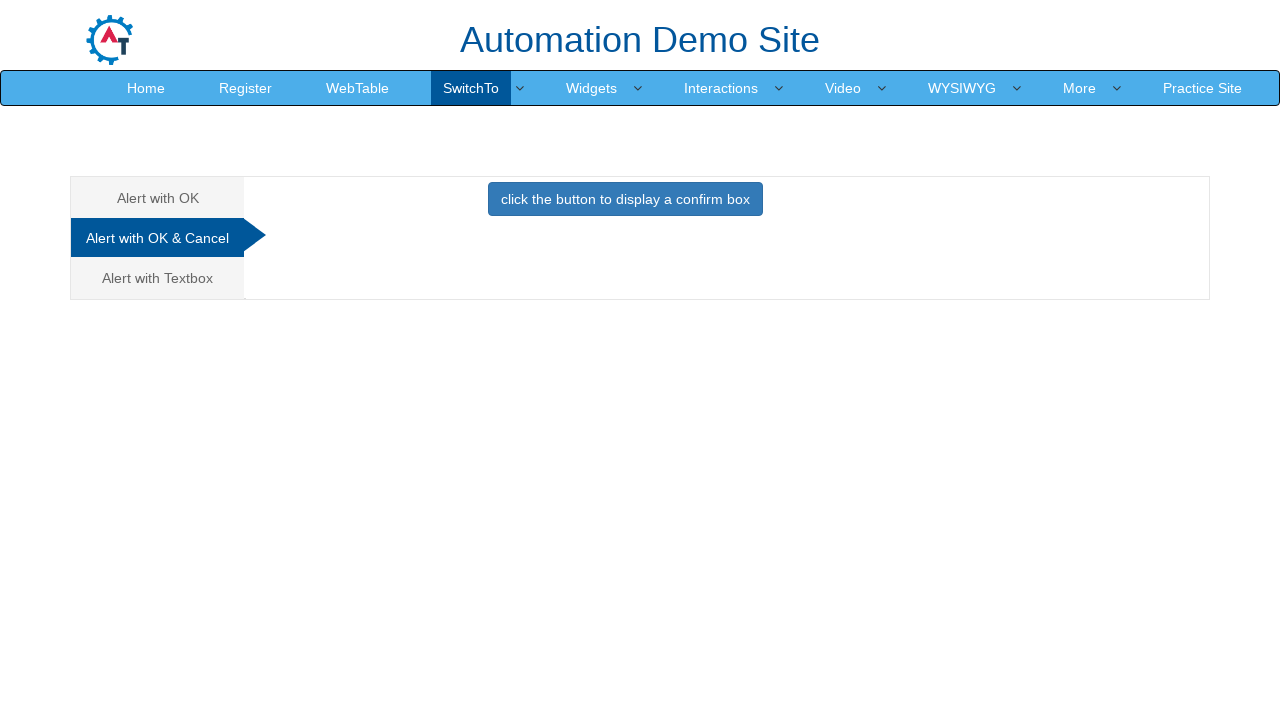

Clicked button to trigger confirm dialog at (625, 199) on button[onclick='confirmbox()']
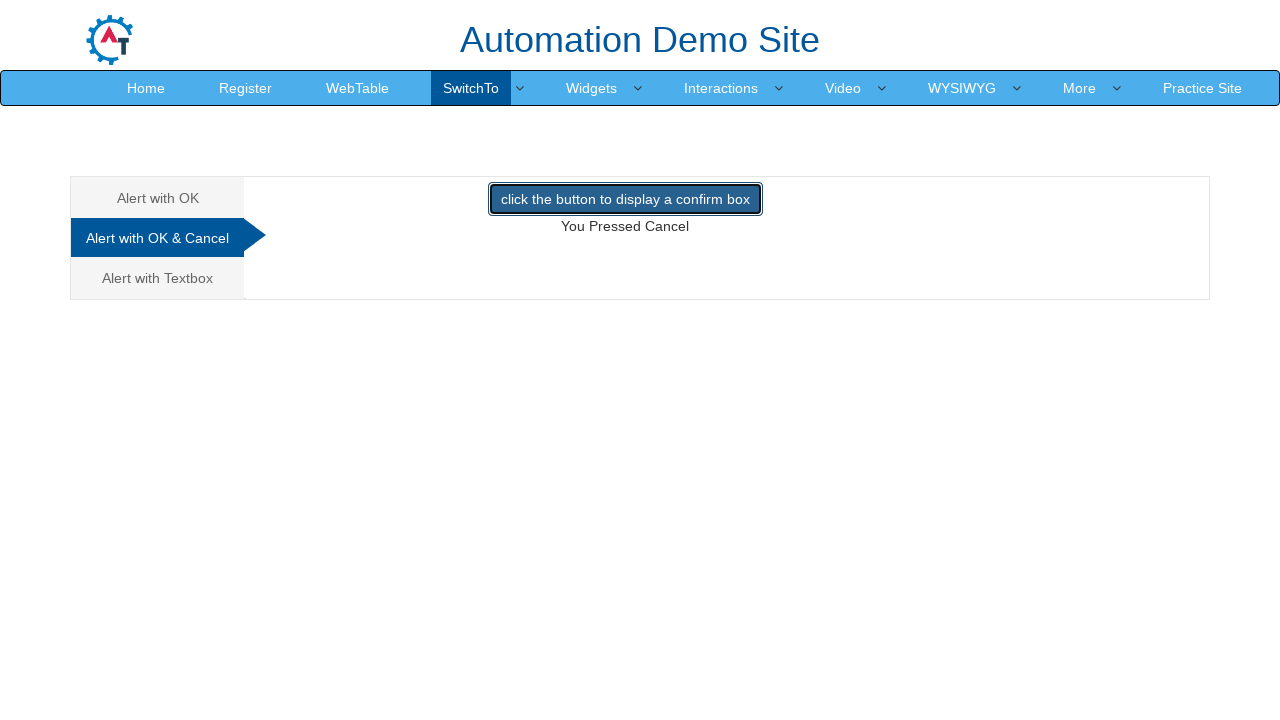

Set up dialog handler to dismiss confirm dialog
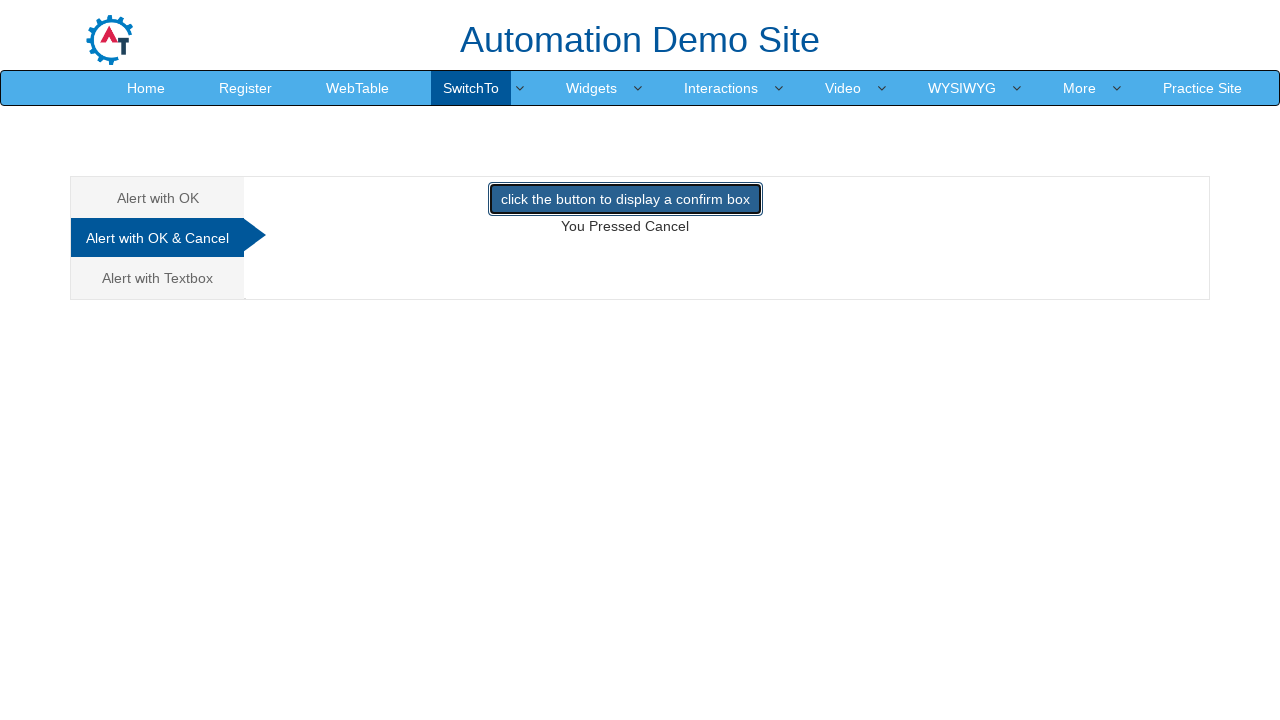

Re-clicked button to trigger confirm dialog with handler active at (625, 199) on button[onclick='confirmbox()']
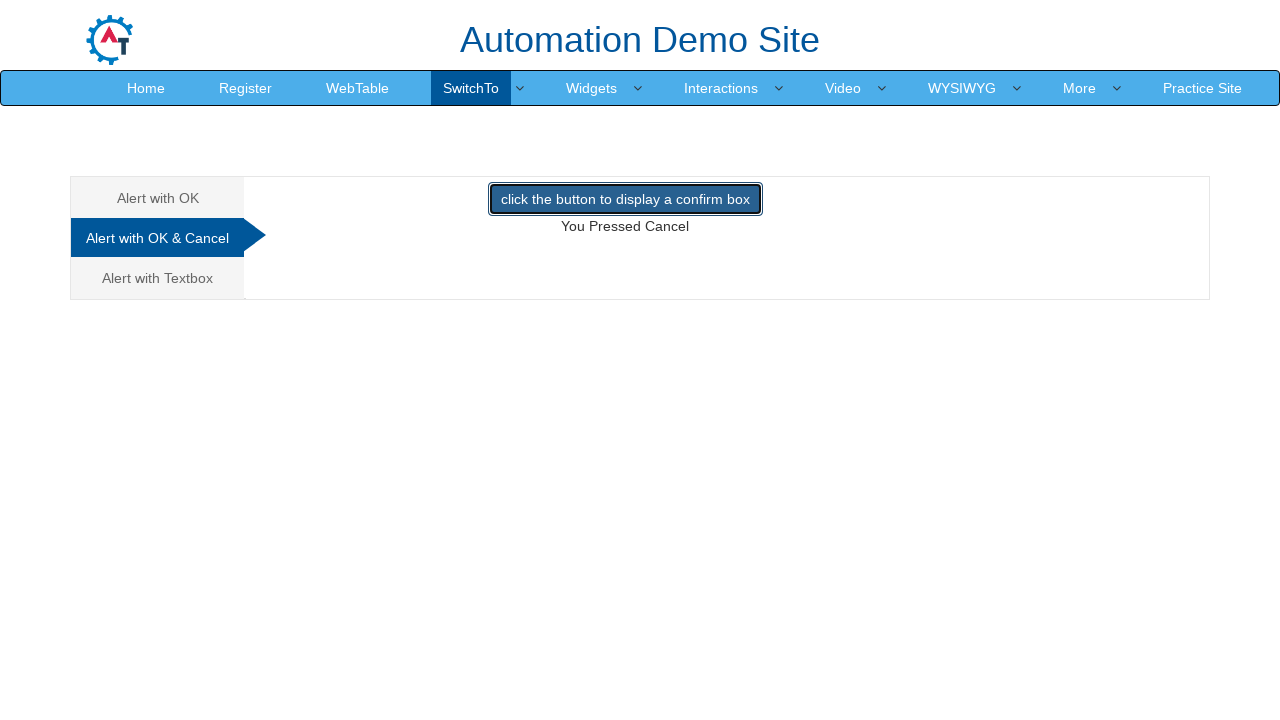

Waited 1 second to ensure dialog was handled
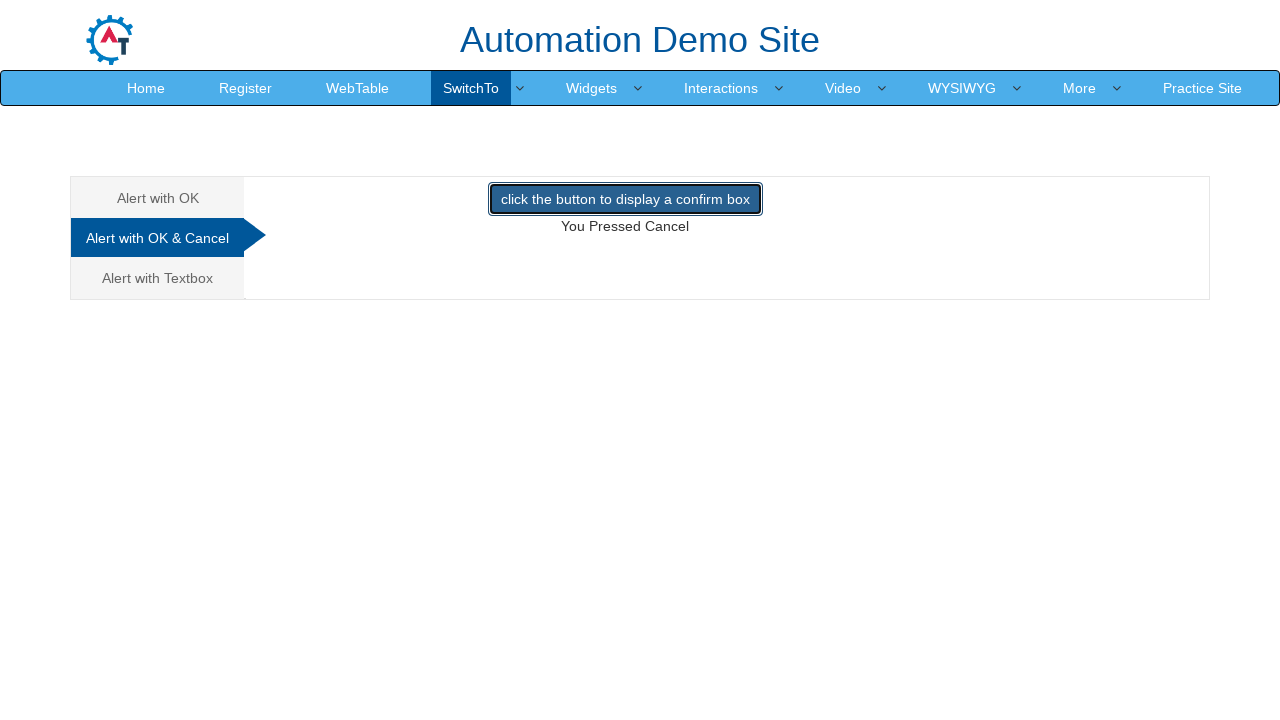

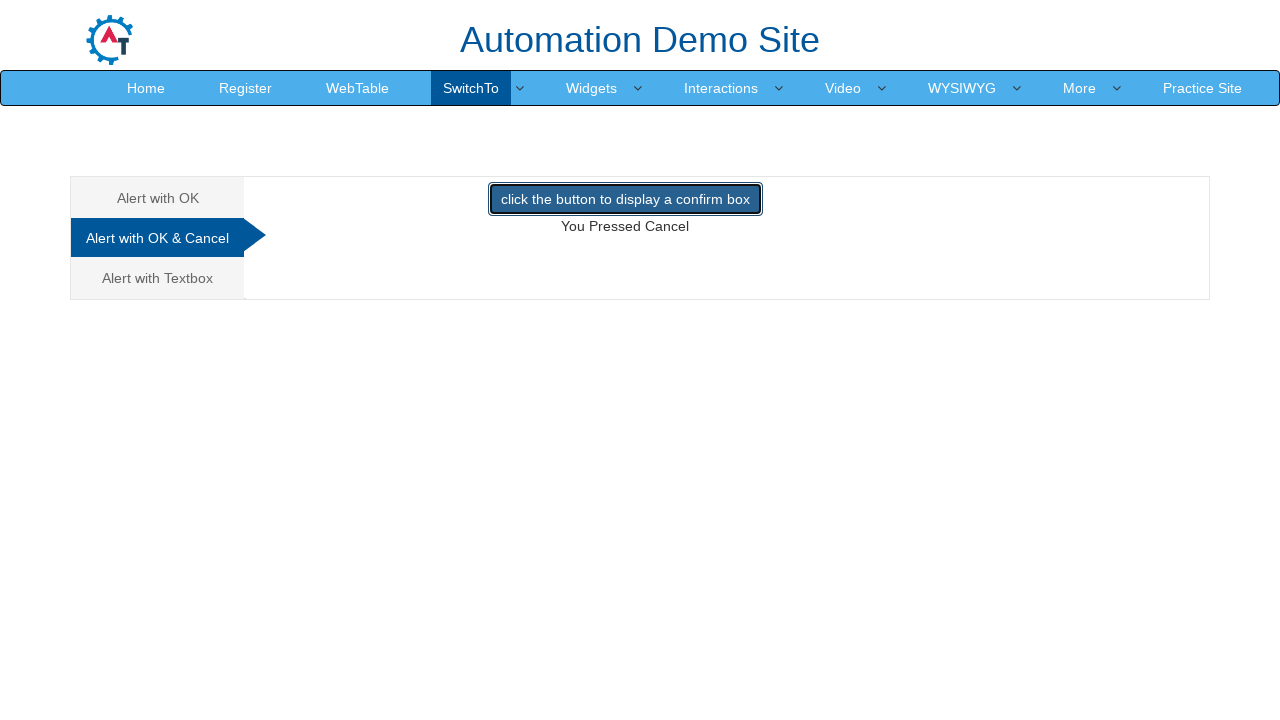